Tests window handling functionality by opening a new window, switching between windows, and interacting with elements in the child window

Starting URL: http://demo.automationtesting.in/Windows.html

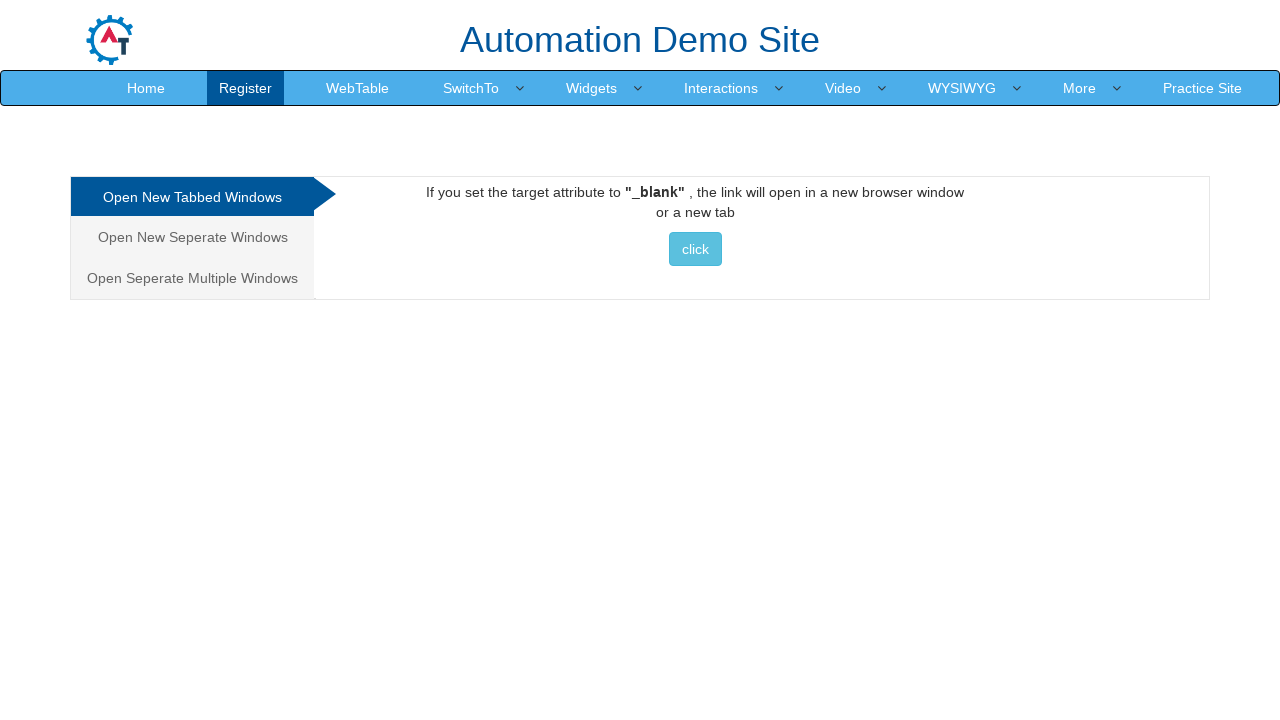

Clicked button to open new window at (695, 249) on xpath=//*[@id='Tabbed']/a/button
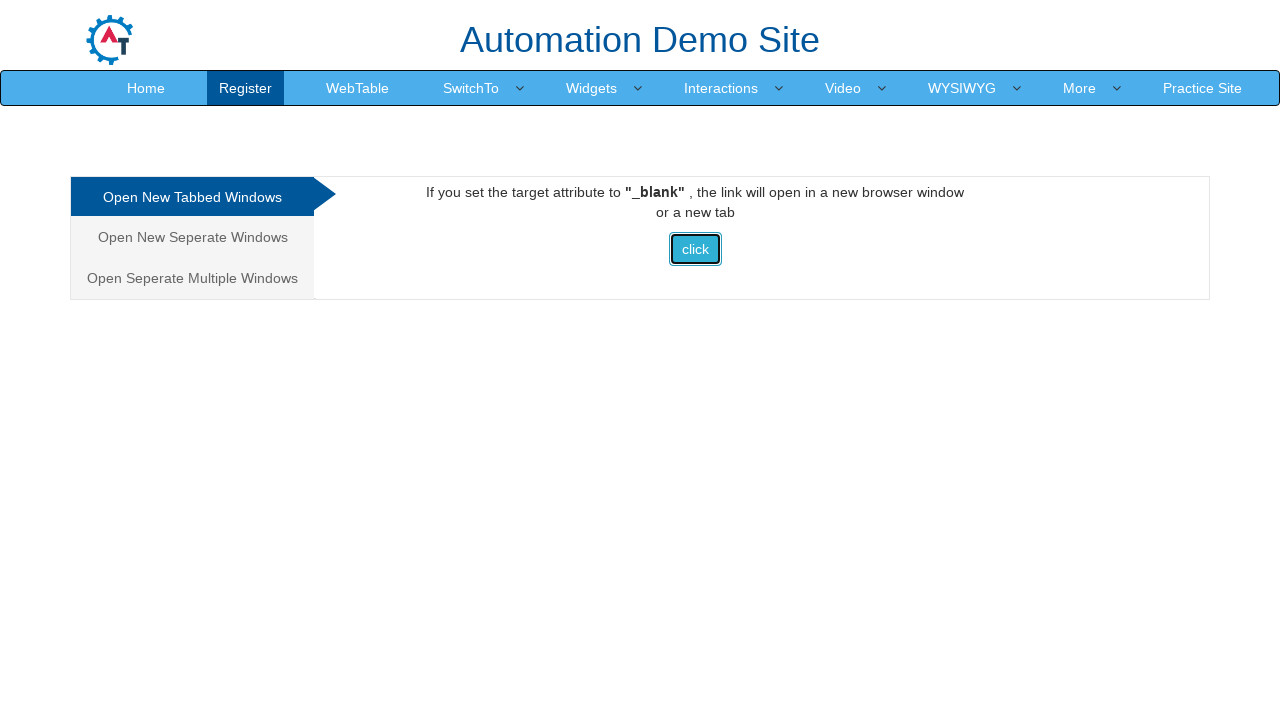

Clicked button and waited for new page to open at (695, 249) on xpath=//*[@id='Tabbed']/a/button
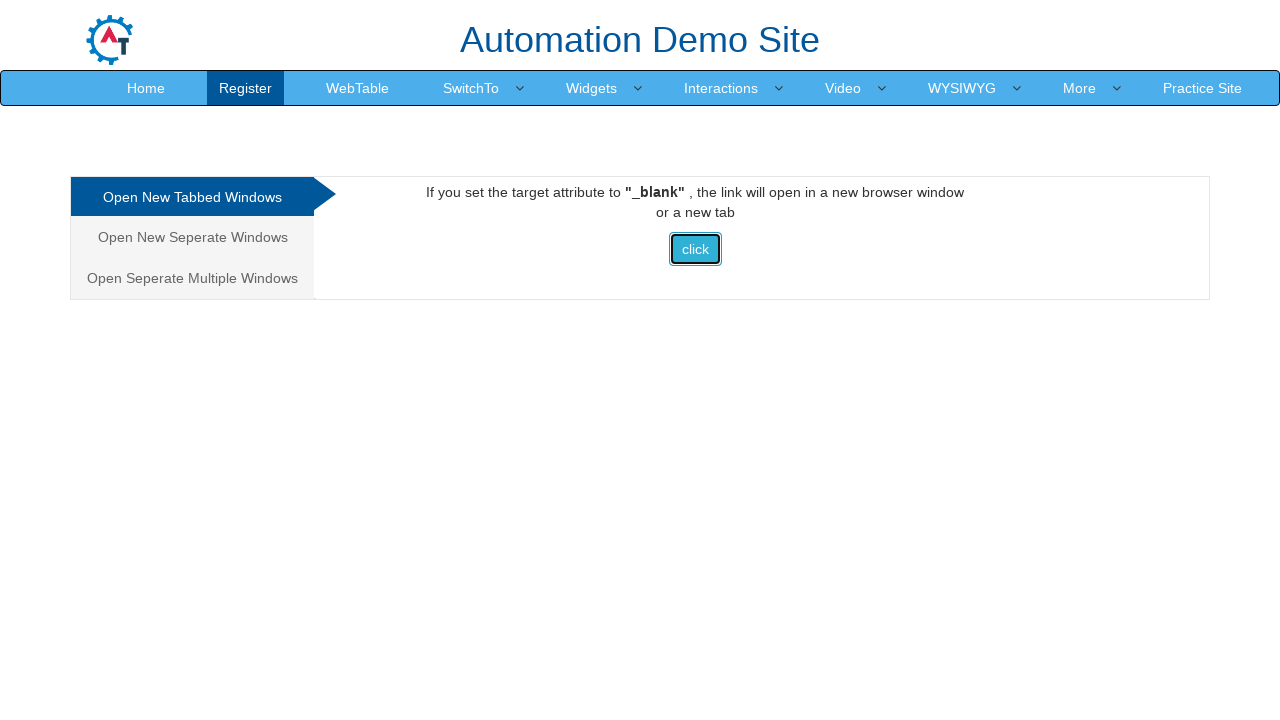

New page loaded successfully
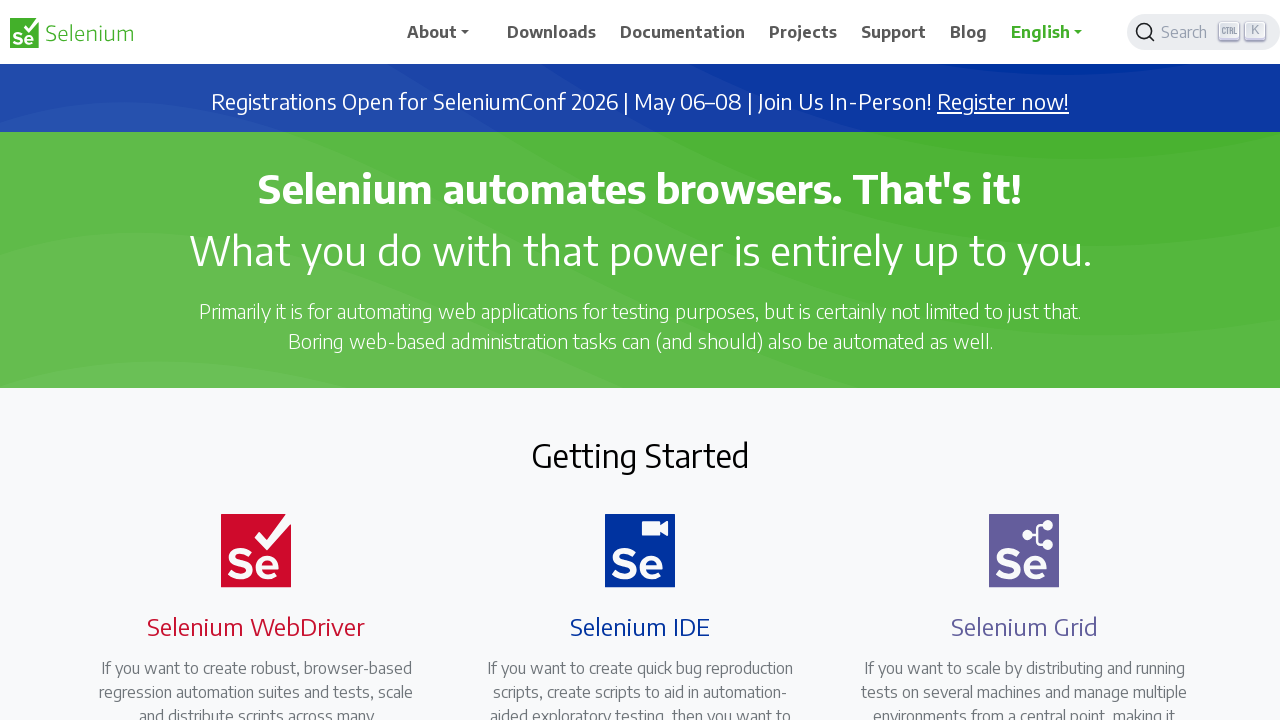

Clicked element in child window at (244, 360) on xpath=/html/body/div/main/section[2]/div/div/div[1]/div/div[2]/div/a
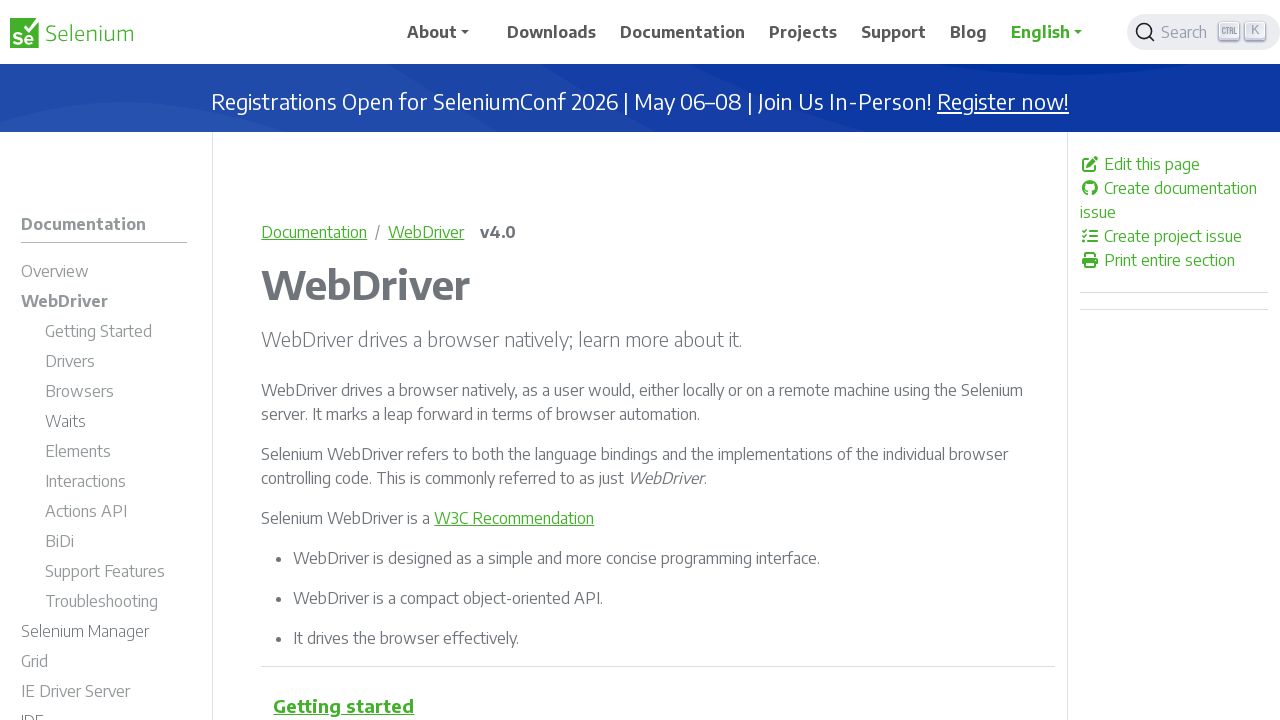

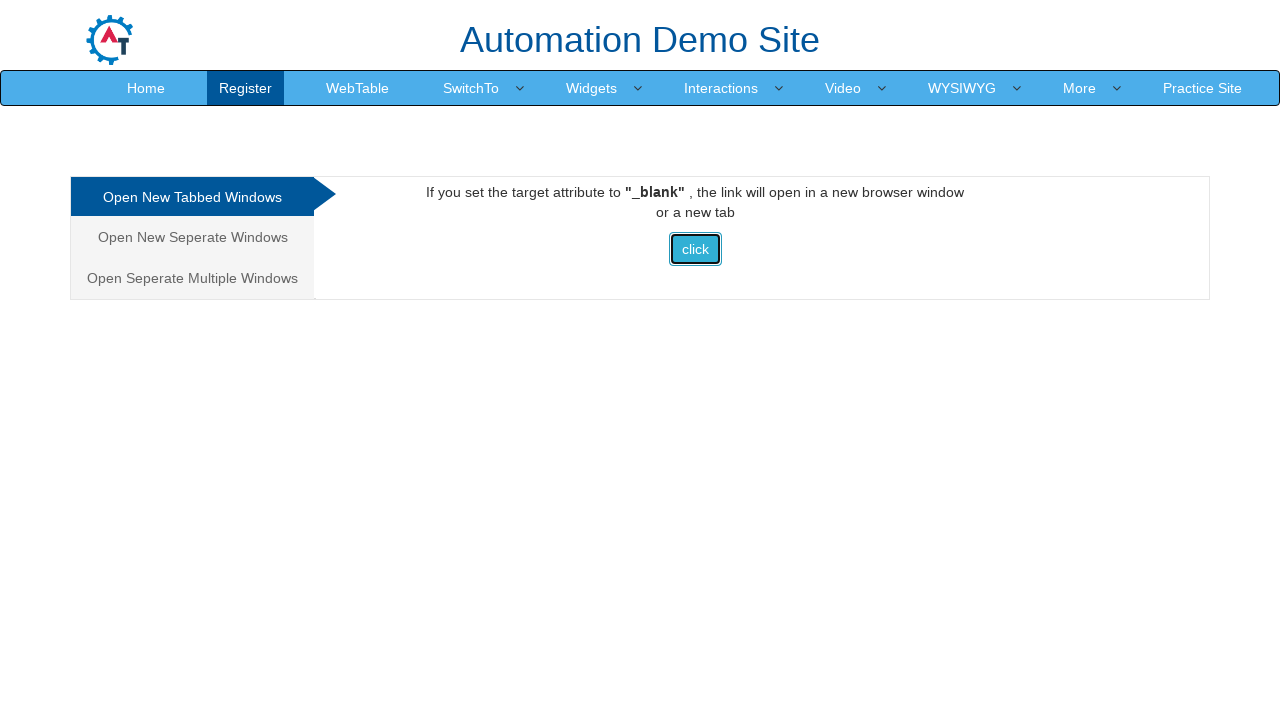